Tests navigation through GitHub's wiki tab for the Selenide project, clicking through to find the SoftAssertions page and verifying that specific JUnit5 documentation text is present.

Starting URL: https://github.com/selenide/selenide

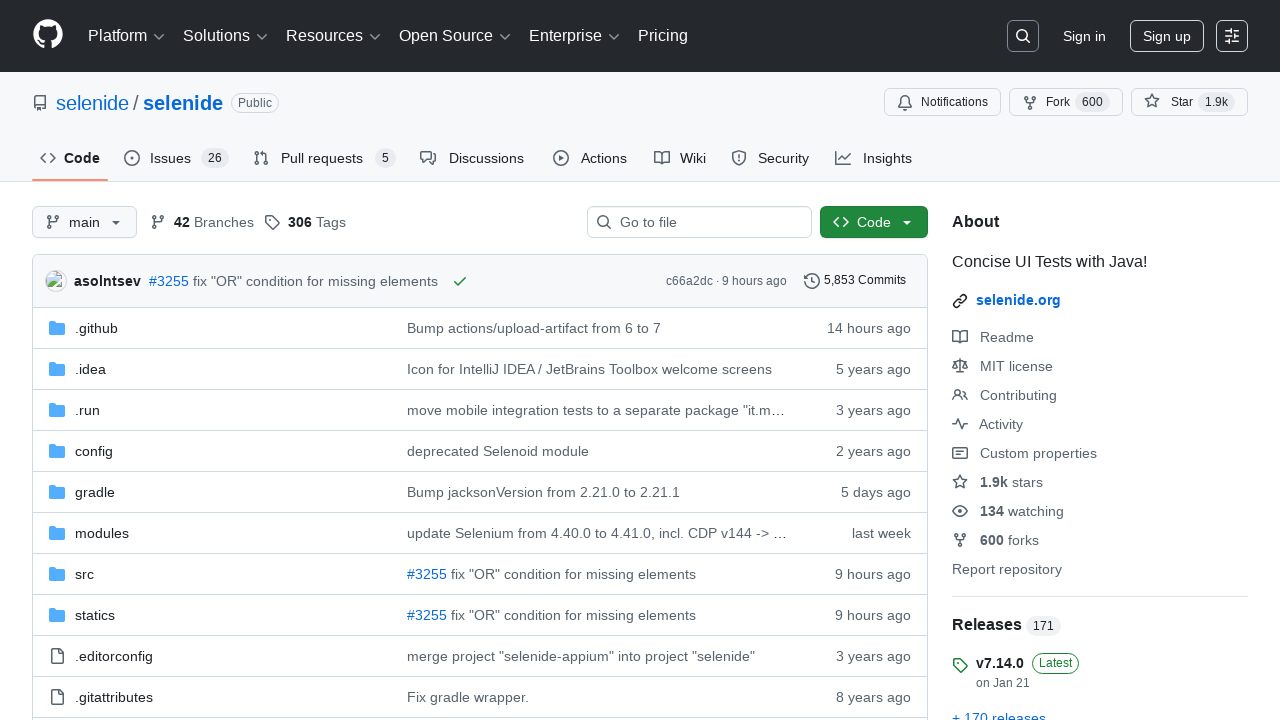

Clicked on the Wiki tab at (680, 158) on #wiki-tab
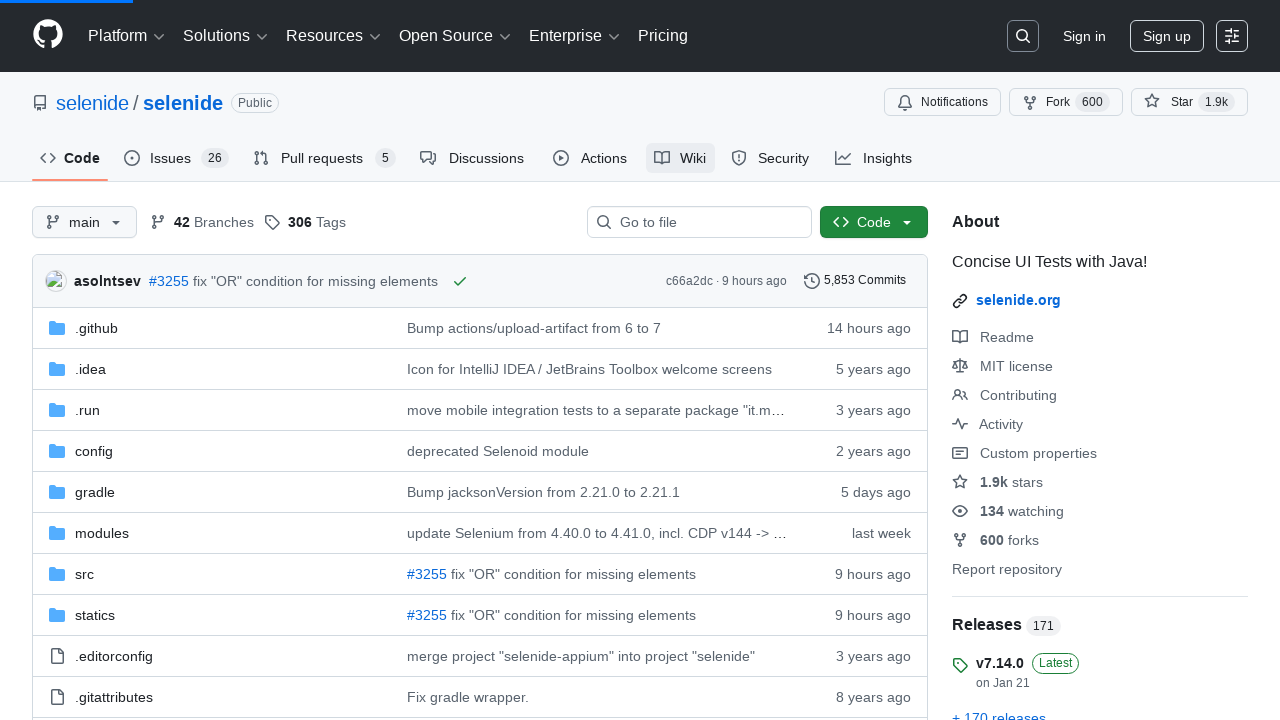

Wiki sidebar loaded
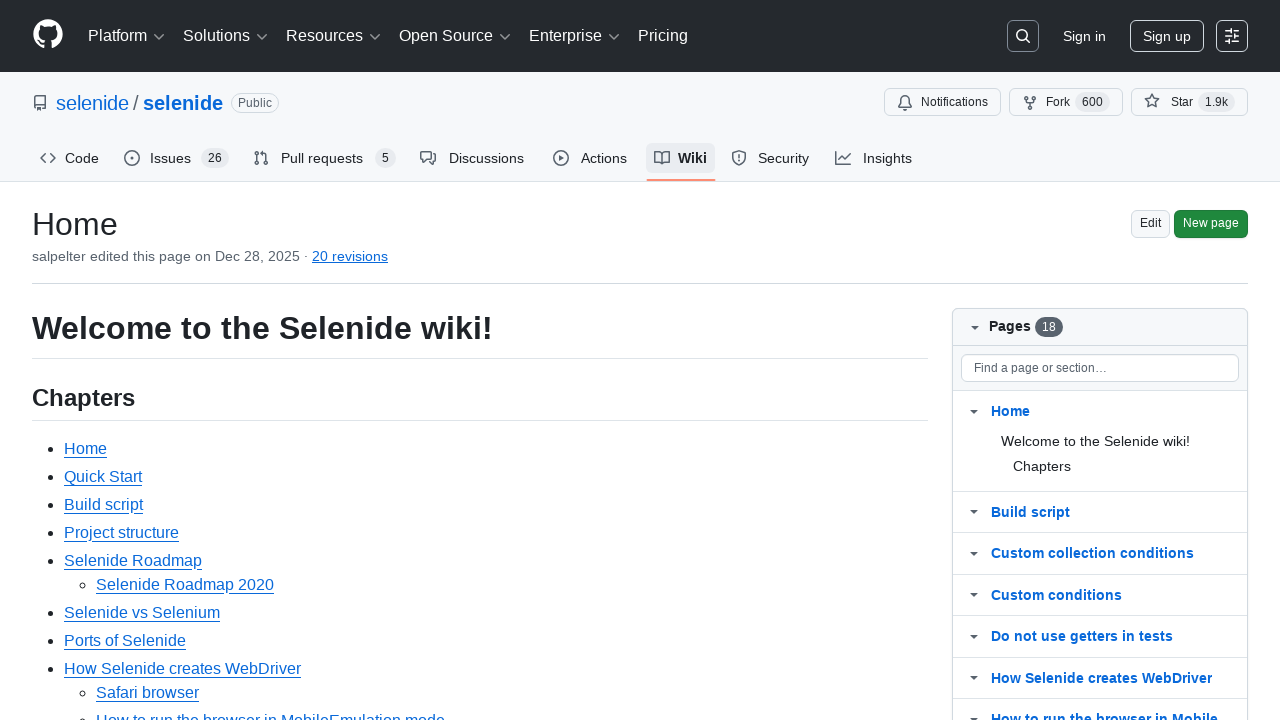

Clicked show more button in wiki sidebar at (1030, 429) on .wiki-rightbar li:last-child button
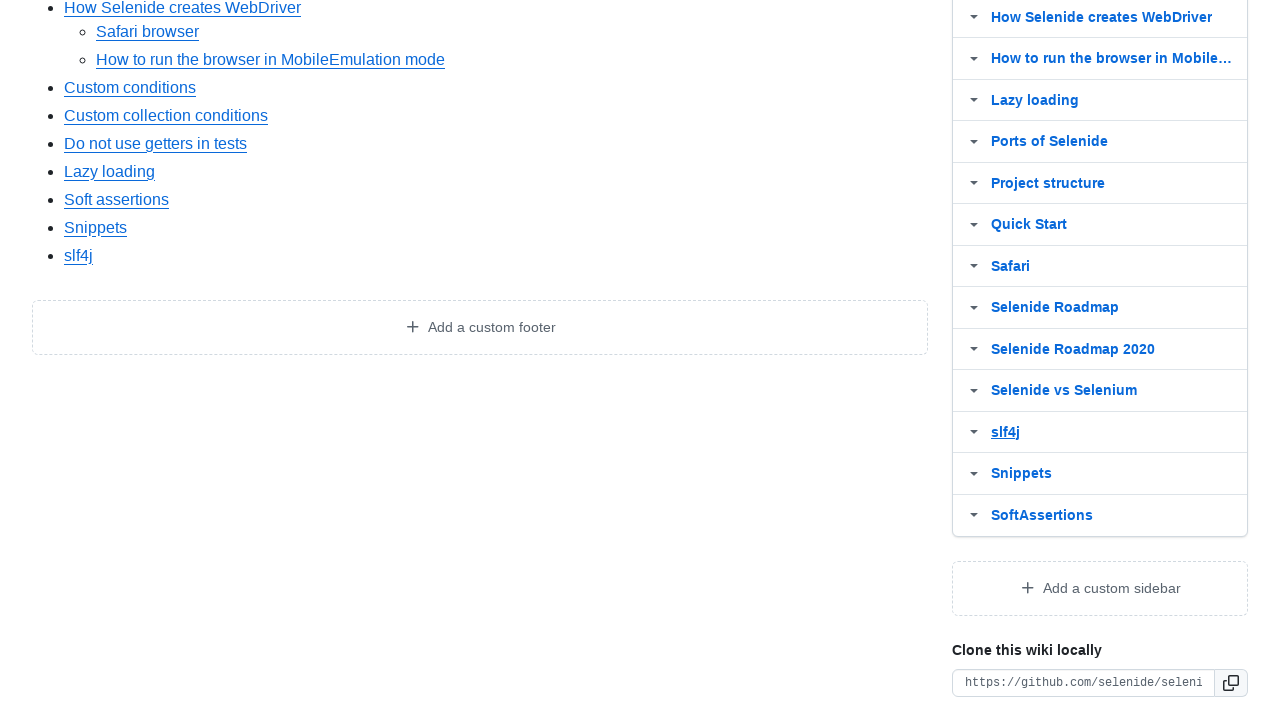

Clicked on SoftAssertions link in wiki sidebar at (1042, 515) on .wiki-rightbar >> text=SoftAssertions
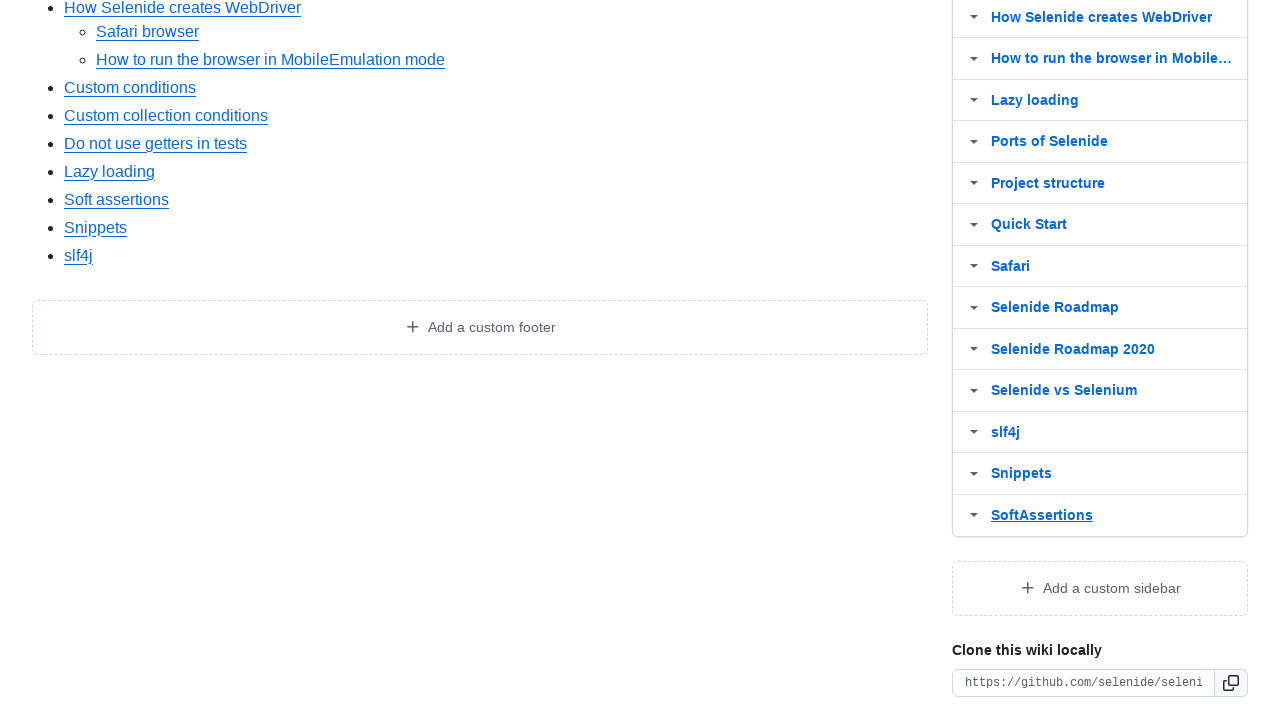

SoftAssertions wiki page markdown content loaded
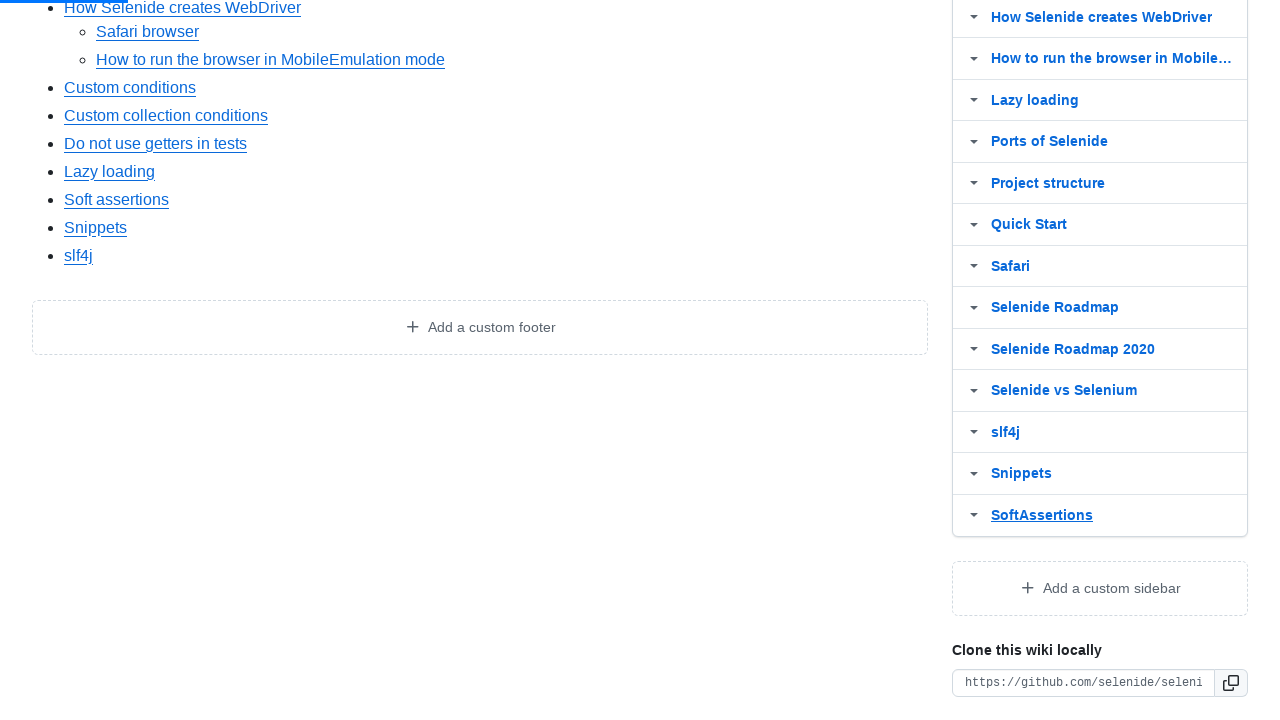

Verified JUnit5 documentation text found in SoftAssertions page
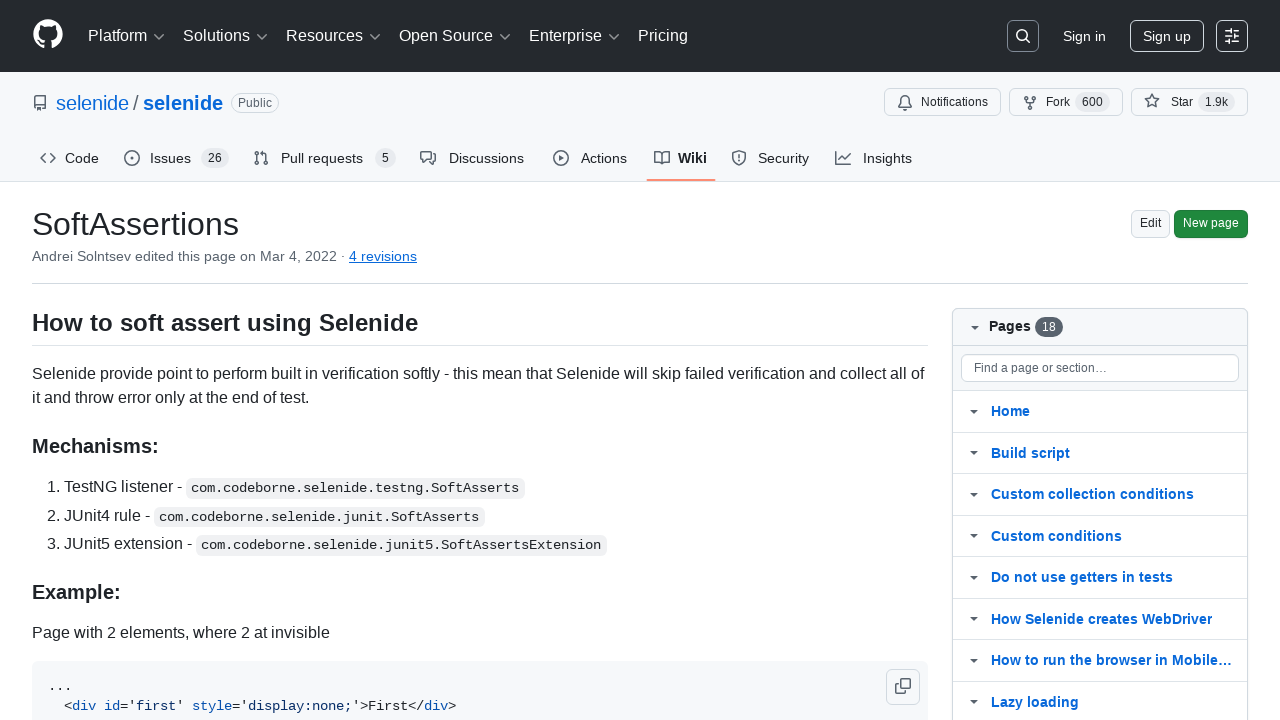

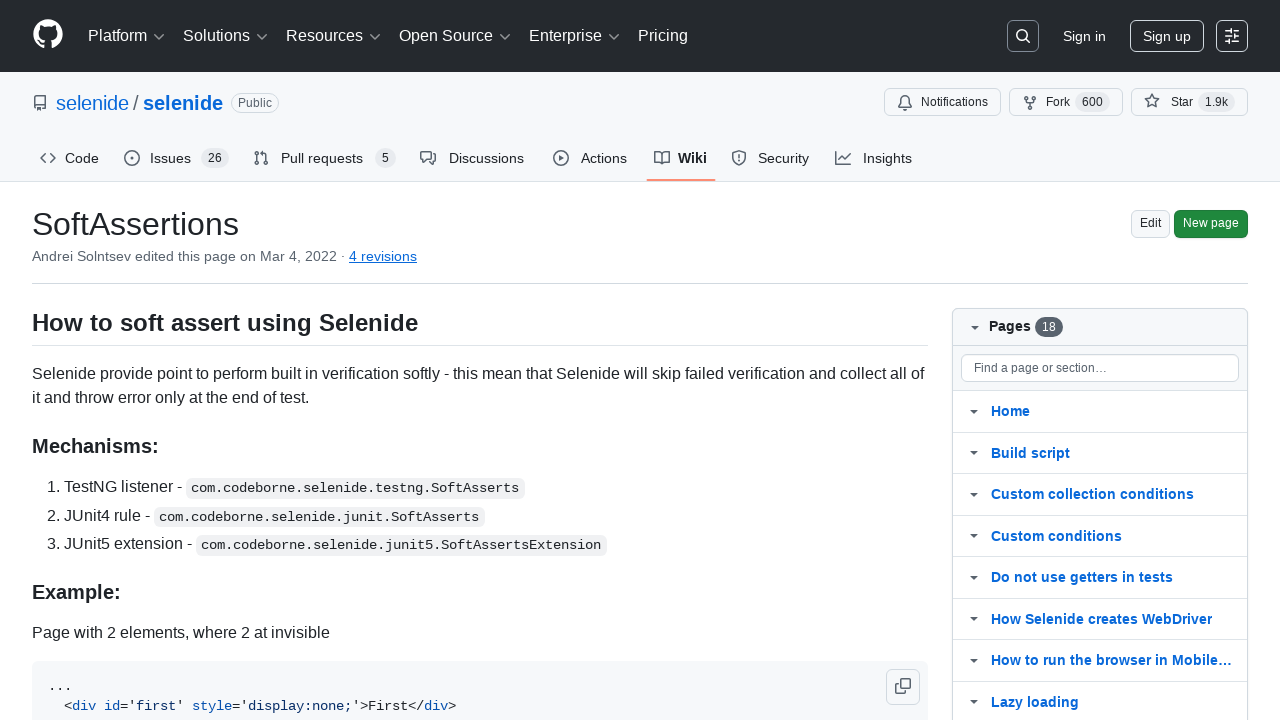